Tests that a dynamically loaded nonexistent page element gets rendered and becomes visible after clicking start.

Starting URL: https://the-internet.herokuapp.com/dynamic_loading

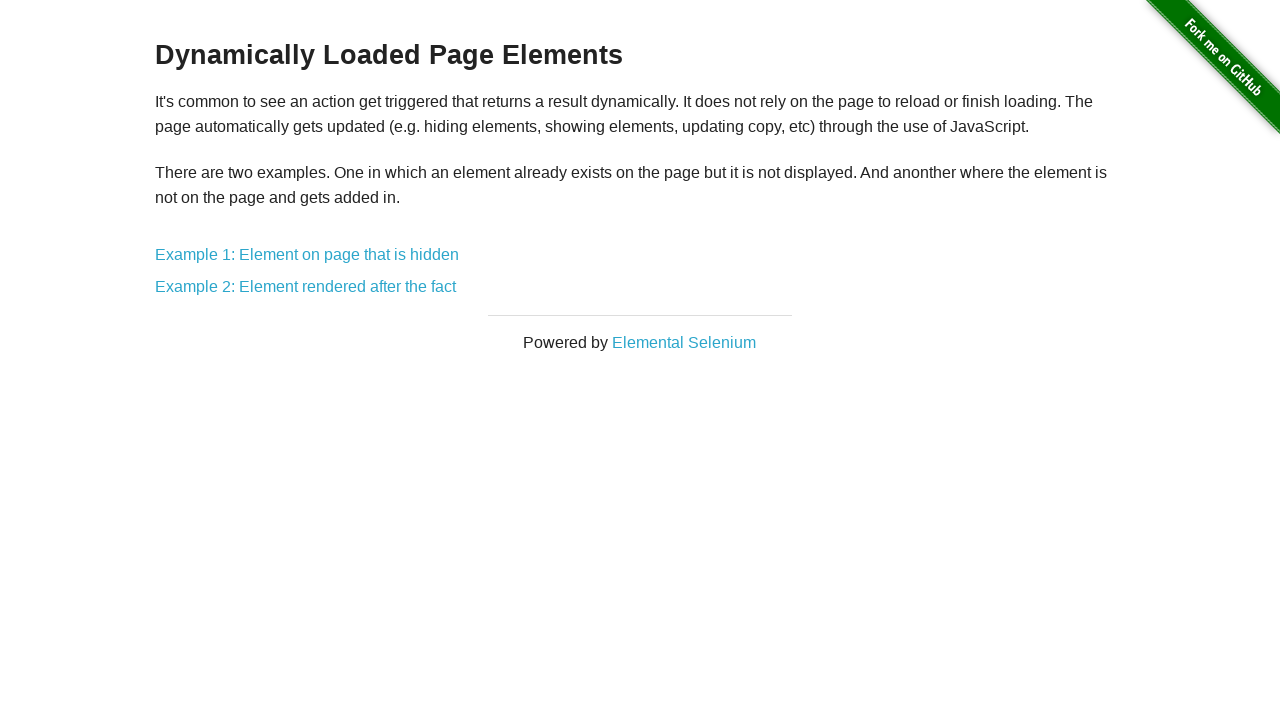

Clicked on 'Example 2: Element rendered' link at (306, 287) on internal:role=link[name="Example 2: Element rendered"i]
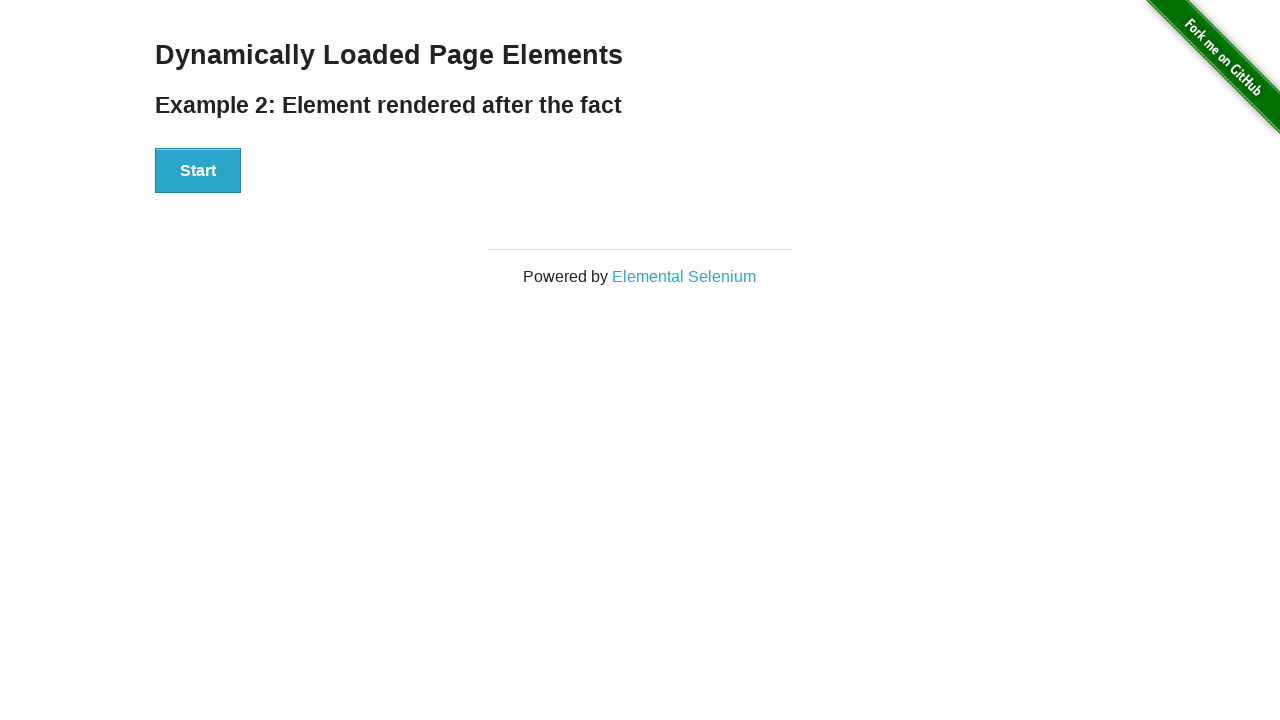

Clicked the Start button at (198, 171) on internal:role=button[name="Start"i]
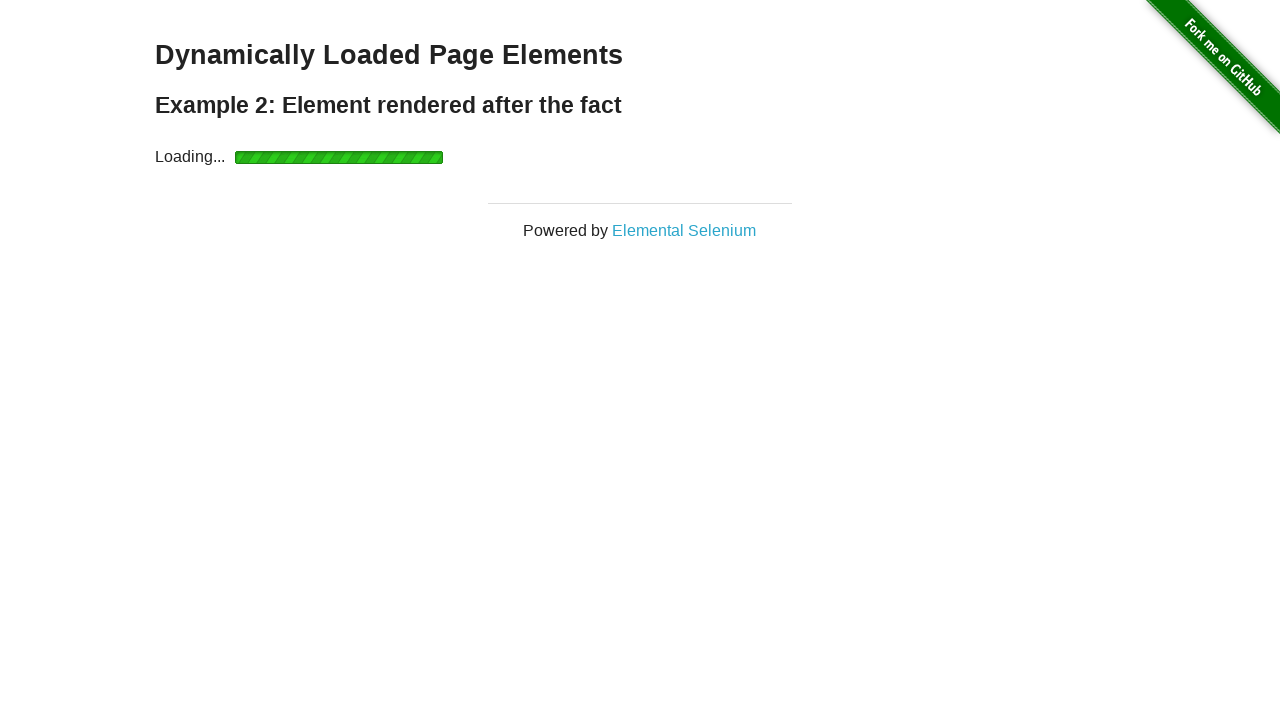

Dynamically loaded 'Hello World!' heading became visible
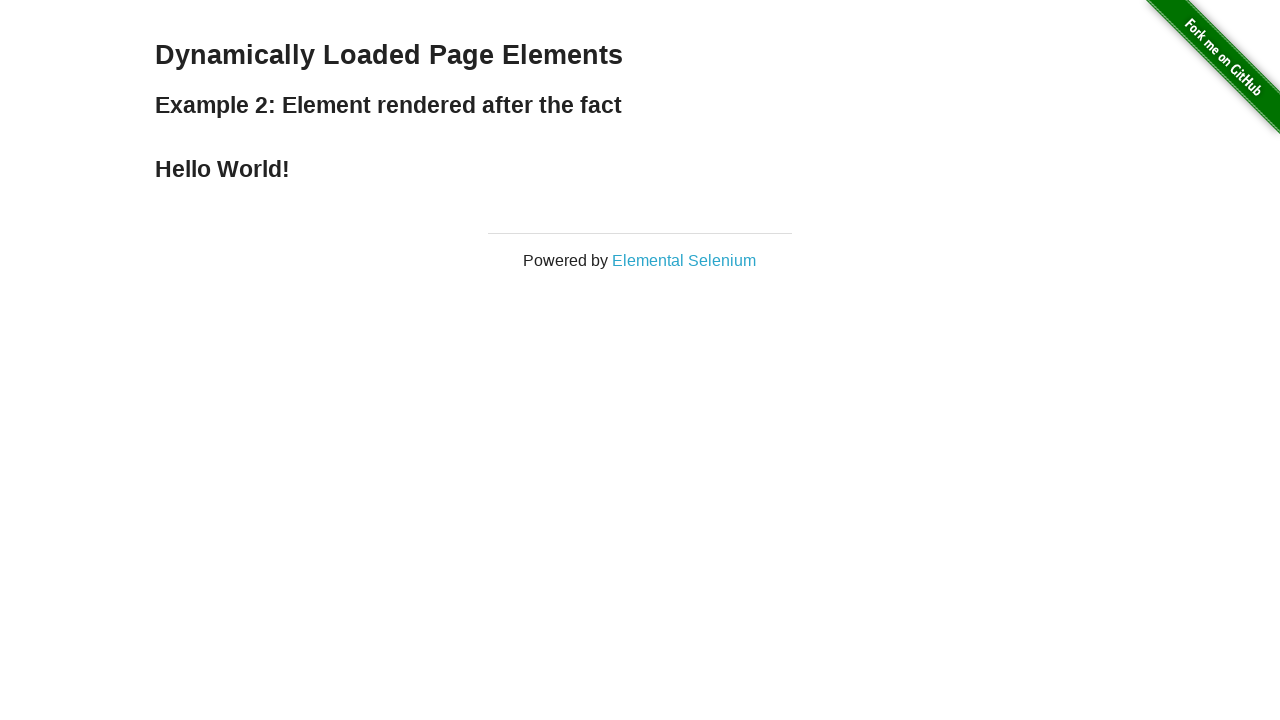

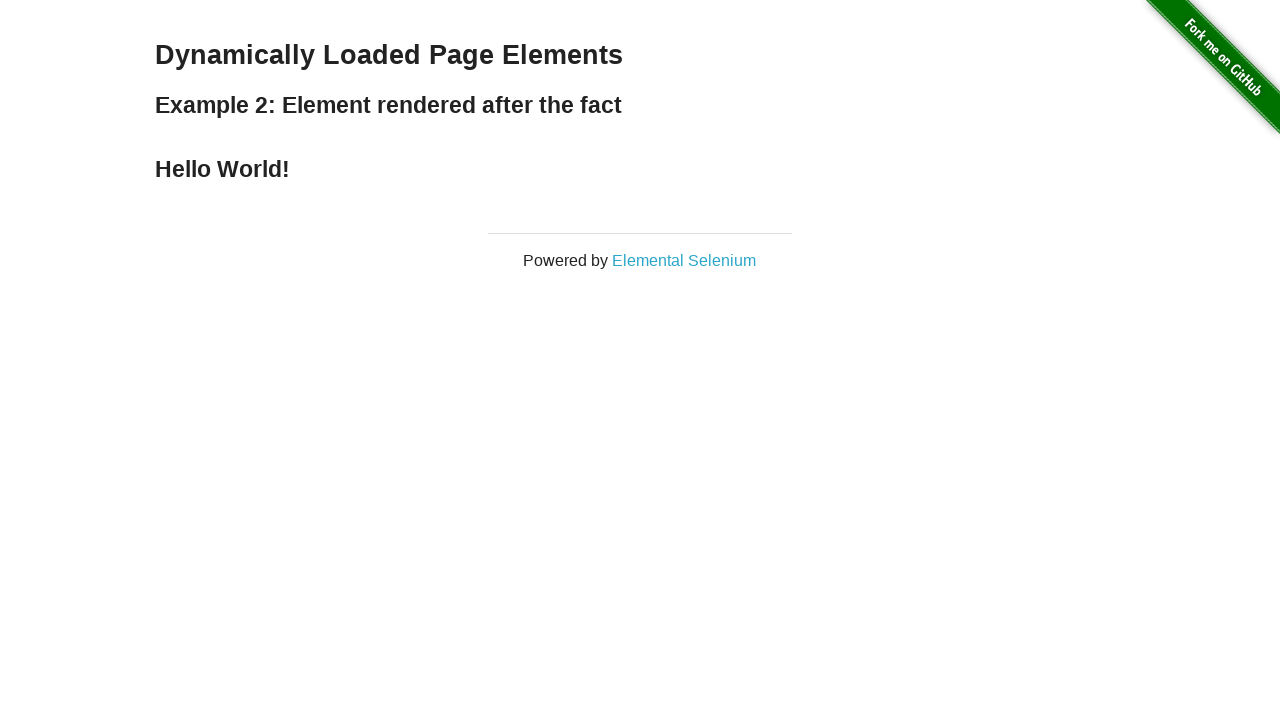